Tests dropdown functionality on a flight booking practice page by increasing adult passenger count to 5 and selecting departure and arrival airports (Bangalore to Chennai)

Starting URL: https://rahulshettyacademy.com/dropdownsPractise/

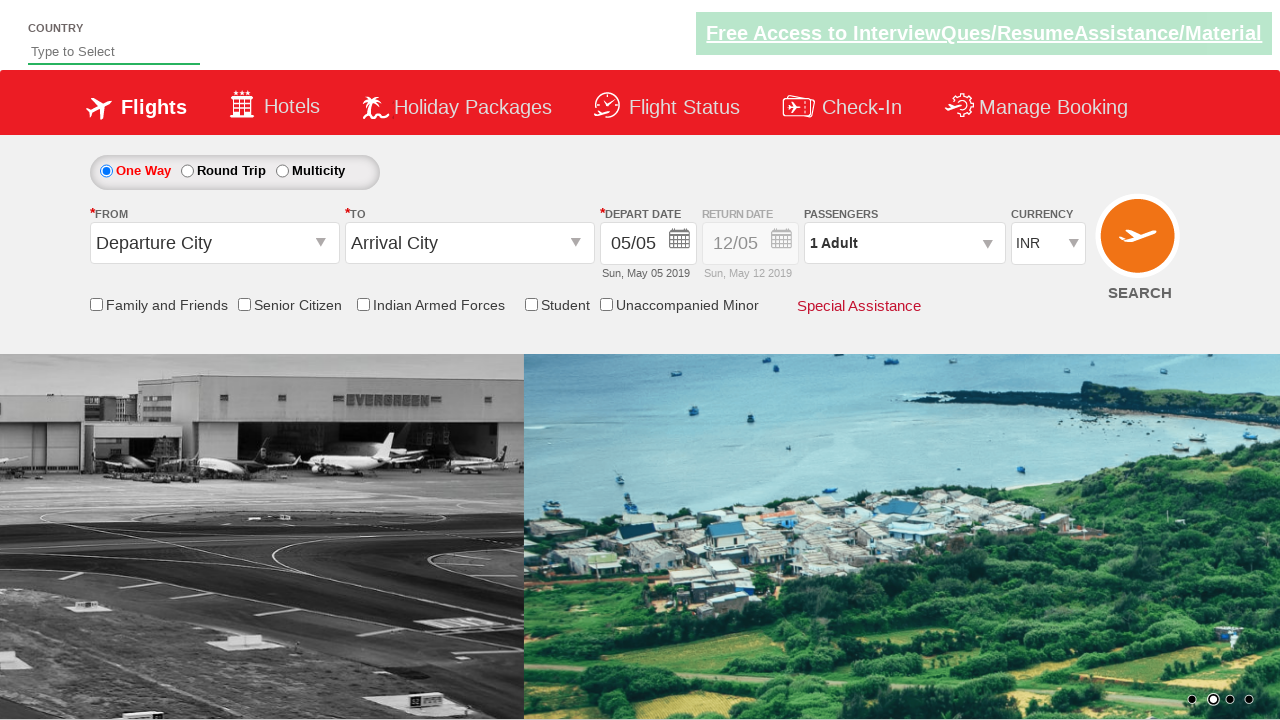

Clicked passenger info dropdown to open it at (904, 243) on #divpaxinfo
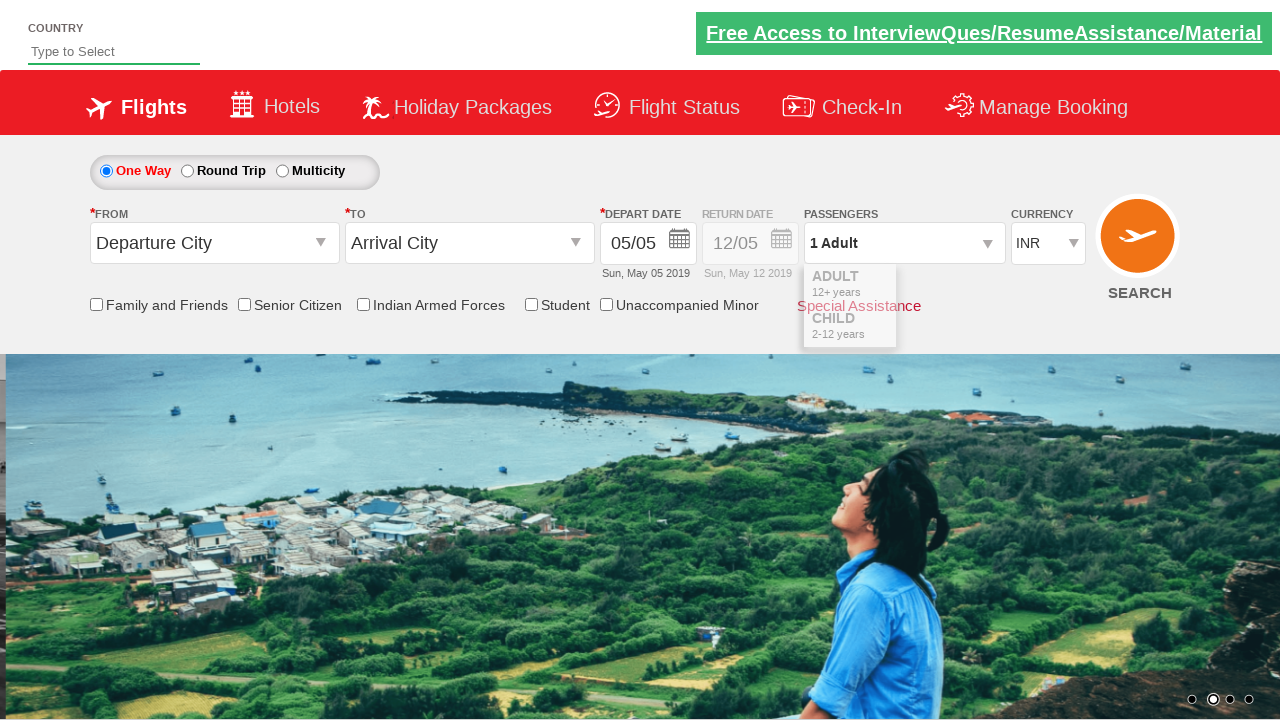

Waited for dropdown to open
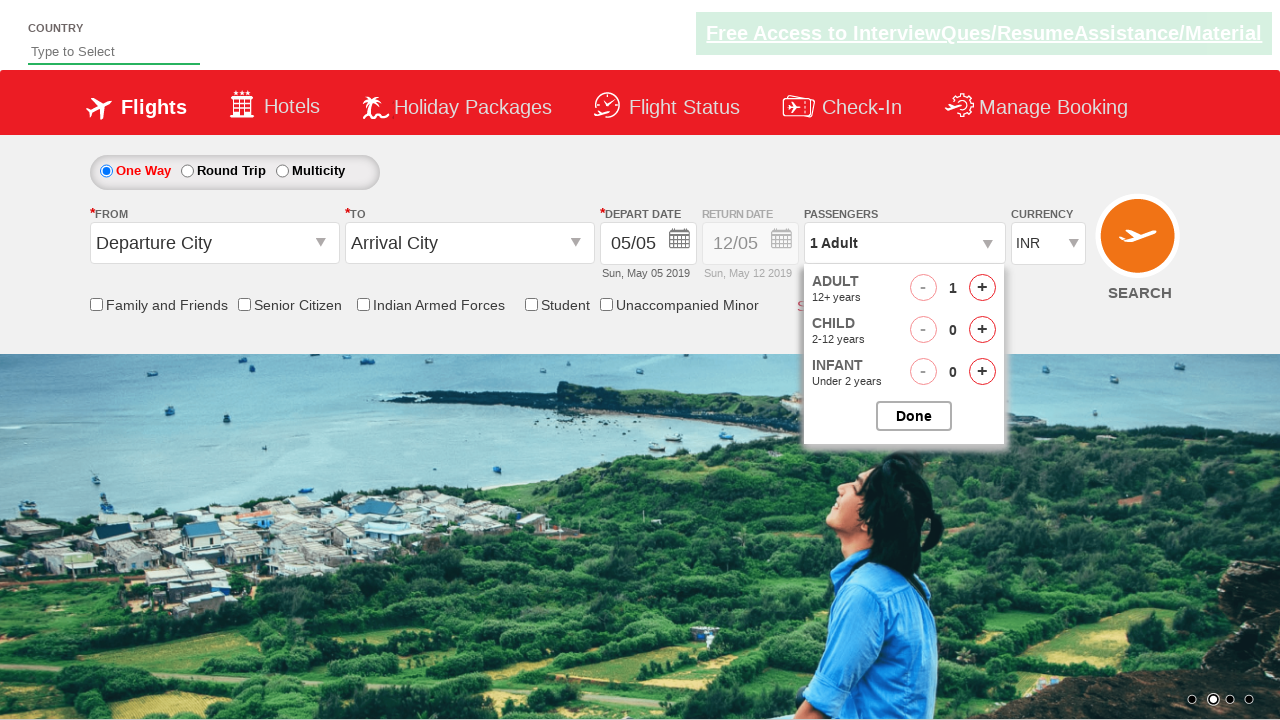

Increased adult passenger count (iteration 1 of 4) at (982, 288) on #hrefIncAdt
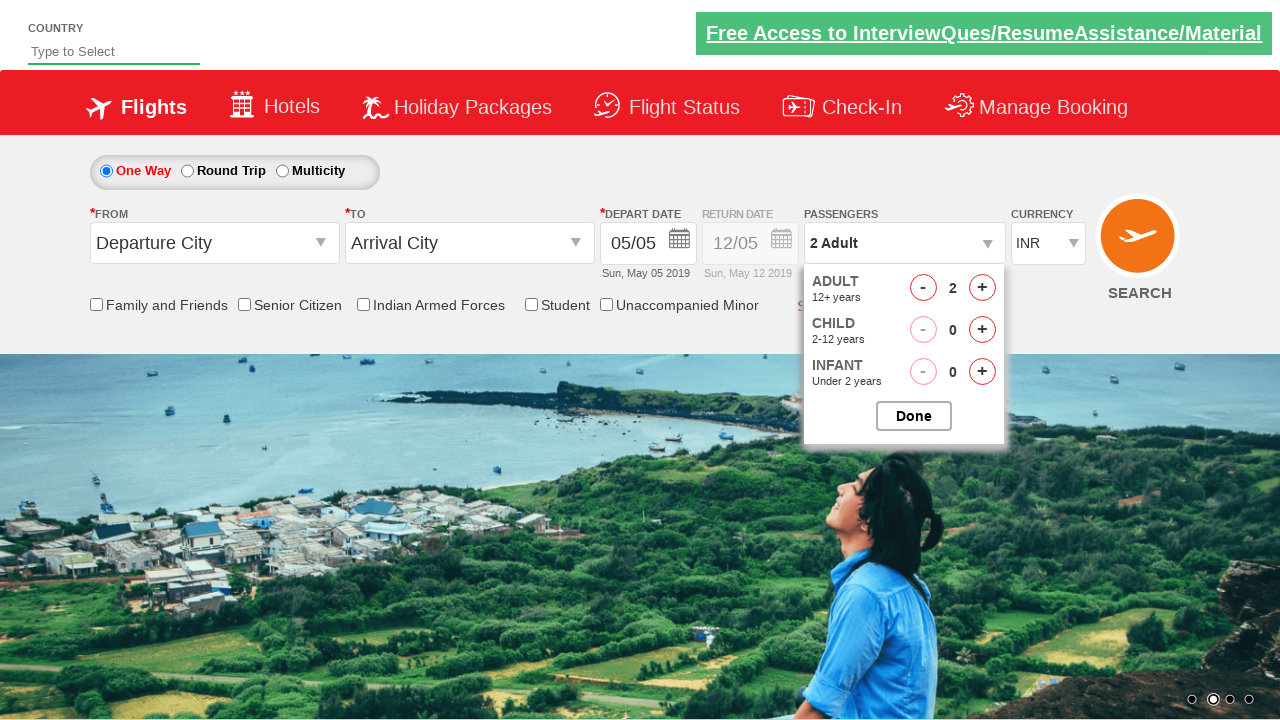

Increased adult passenger count (iteration 2 of 4) at (982, 288) on #hrefIncAdt
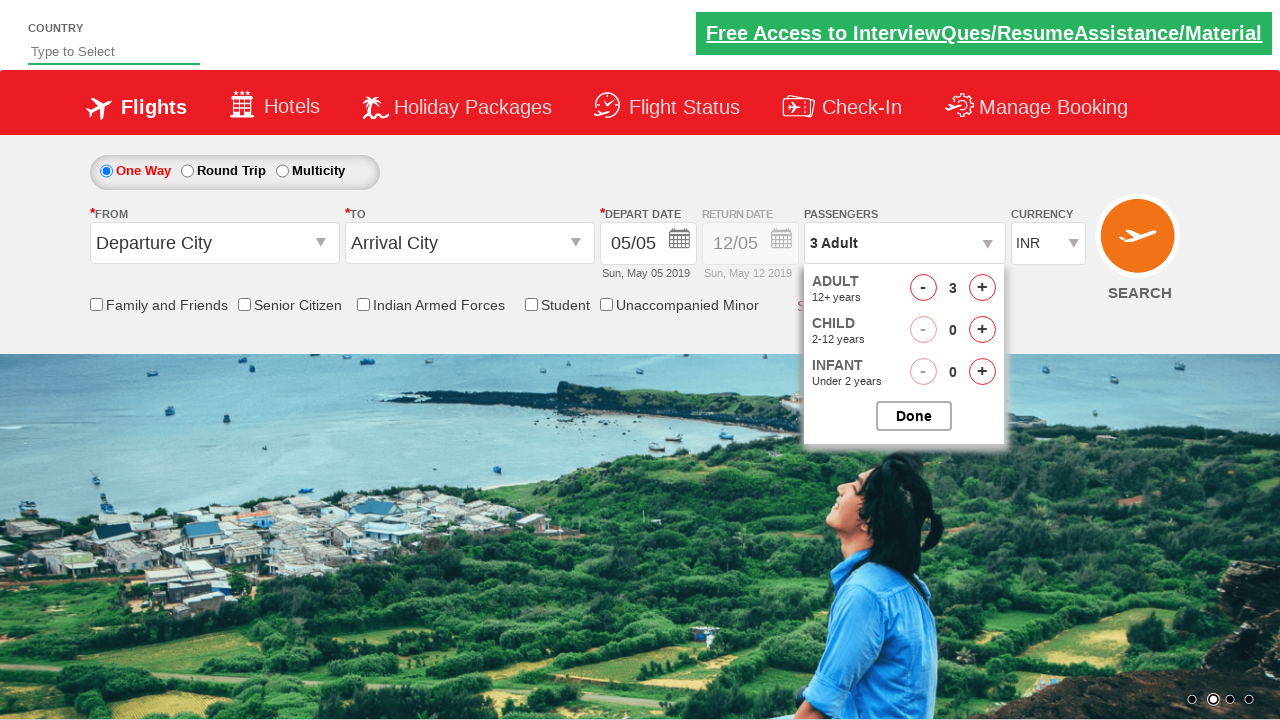

Increased adult passenger count (iteration 3 of 4) at (982, 288) on #hrefIncAdt
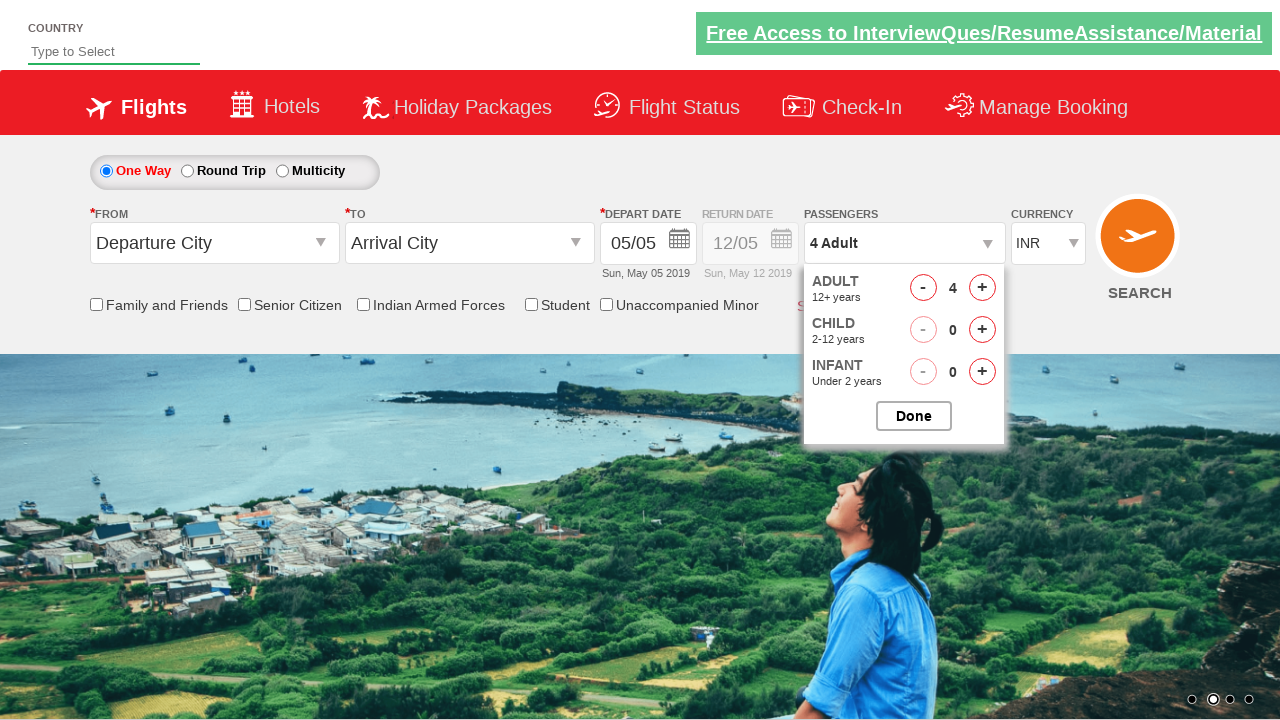

Increased adult passenger count (iteration 4 of 4) at (982, 288) on #hrefIncAdt
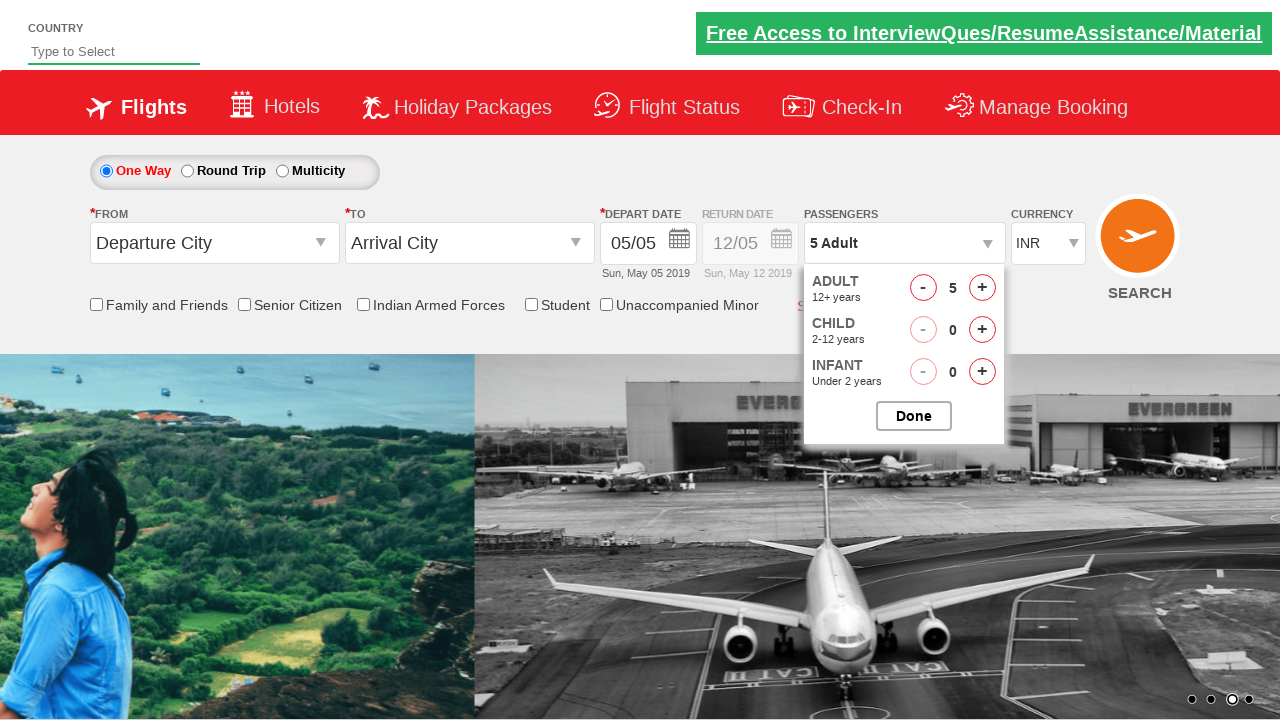

Clicked departure input box to open origin dropdown at (214, 243) on input#ctl00_mainContent_ddl_originStation1_CTXT
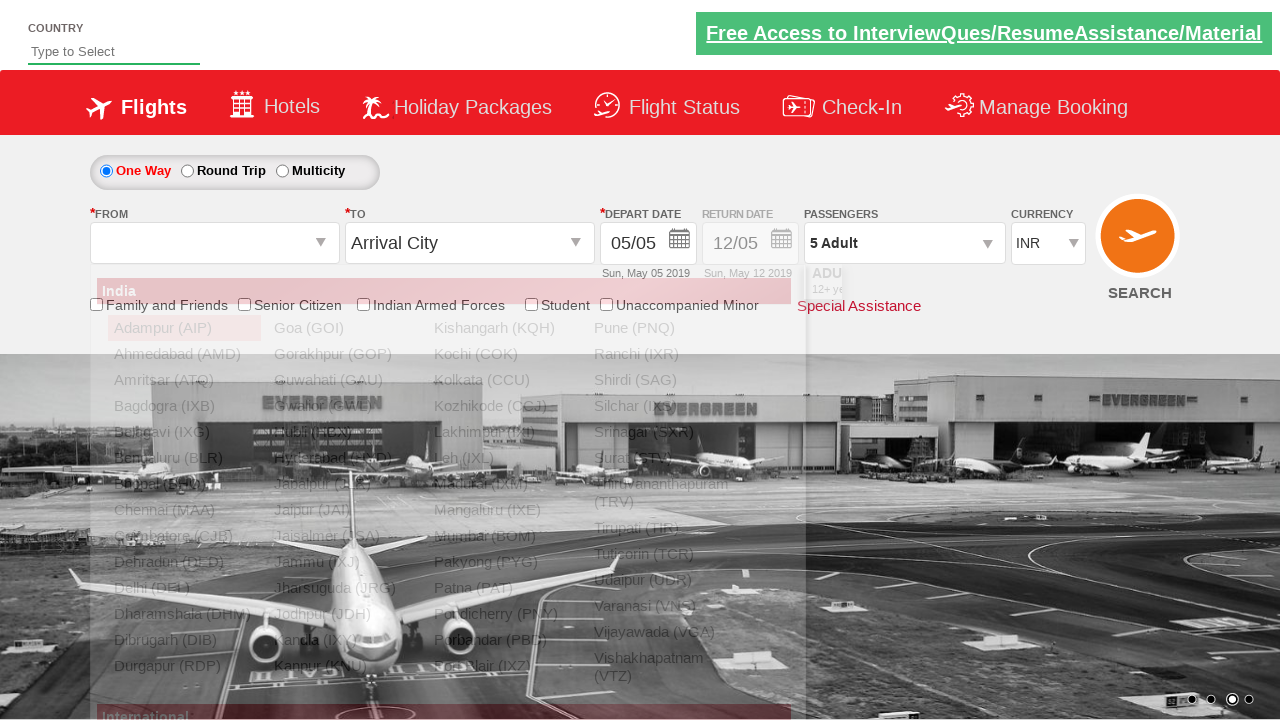

Waited for departure dropdown options to appear
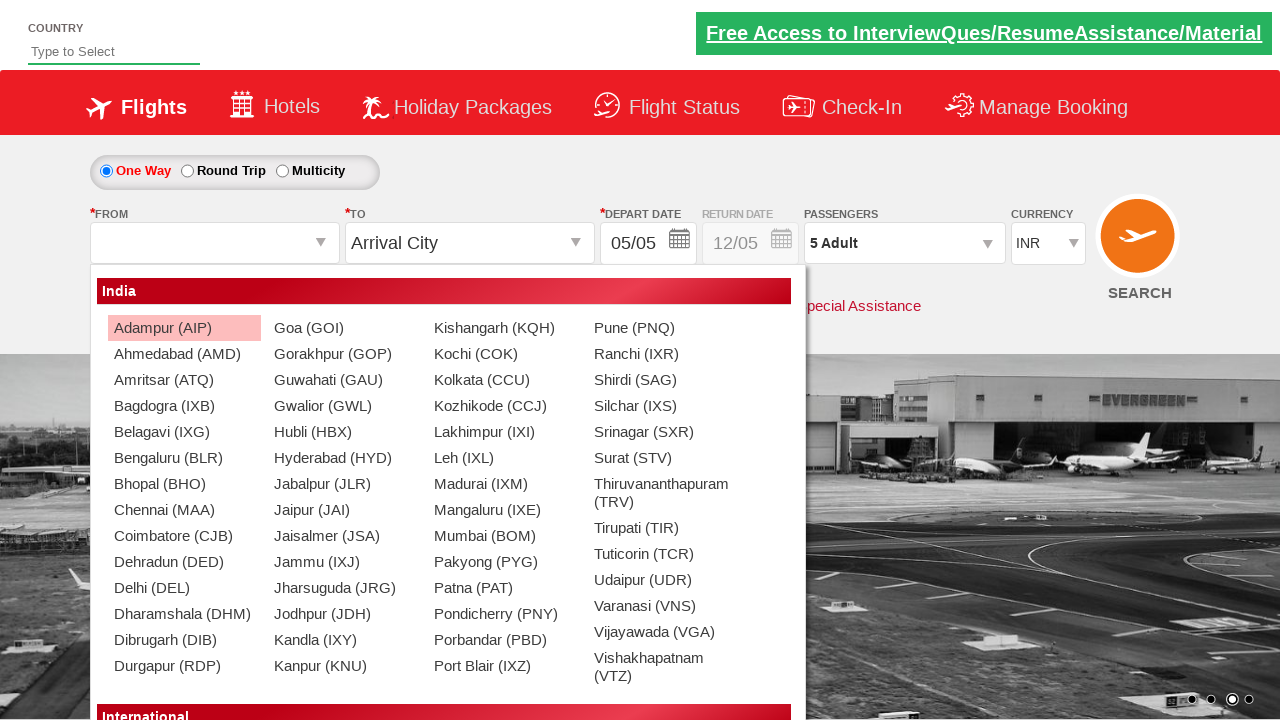

Selected Bangalore (BLR) as departure airport at (184, 458) on a[value='BLR']
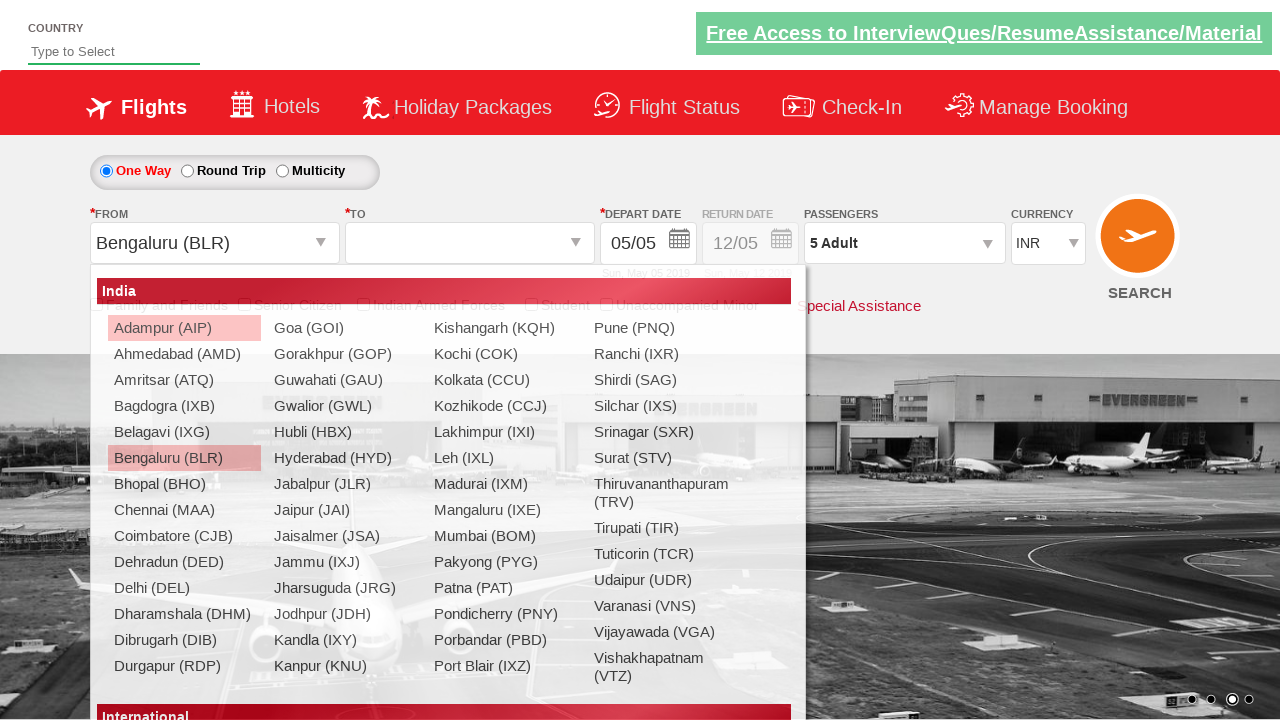

Waited for destination dropdown to appear
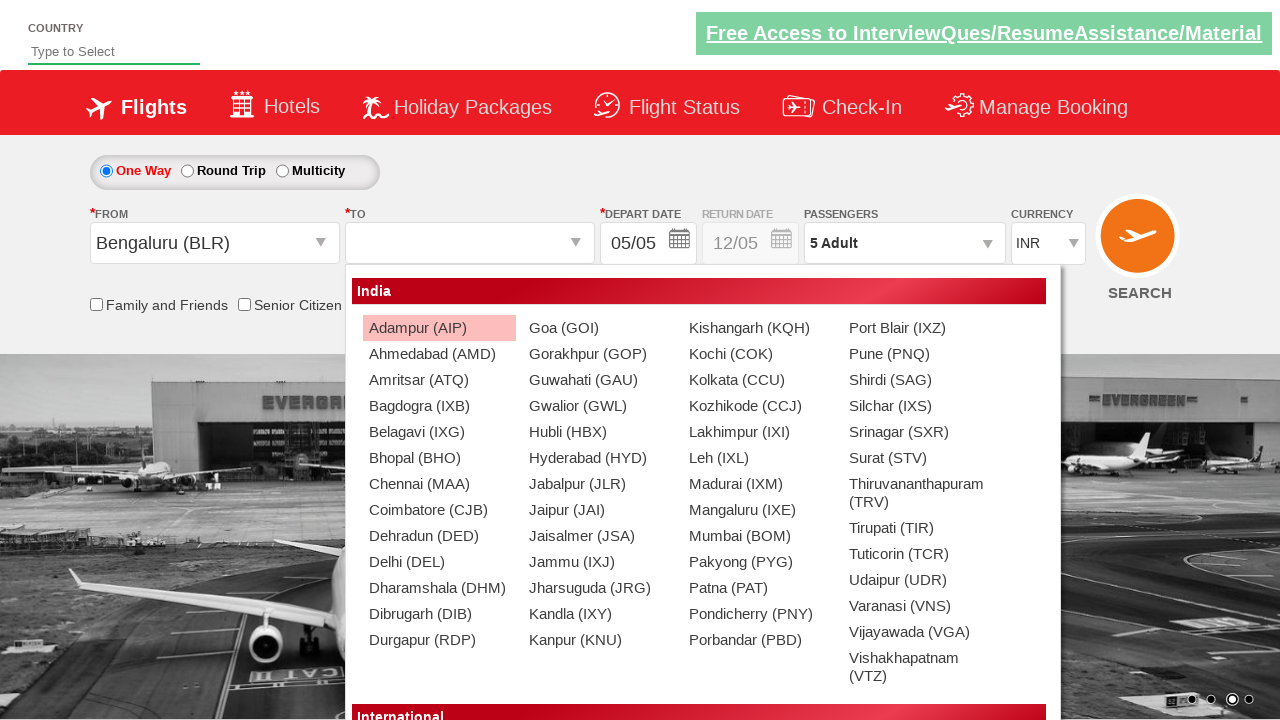

Selected Chennai (MAA) as arrival airport at (439, 484) on (//a[@value='MAA'])[2]
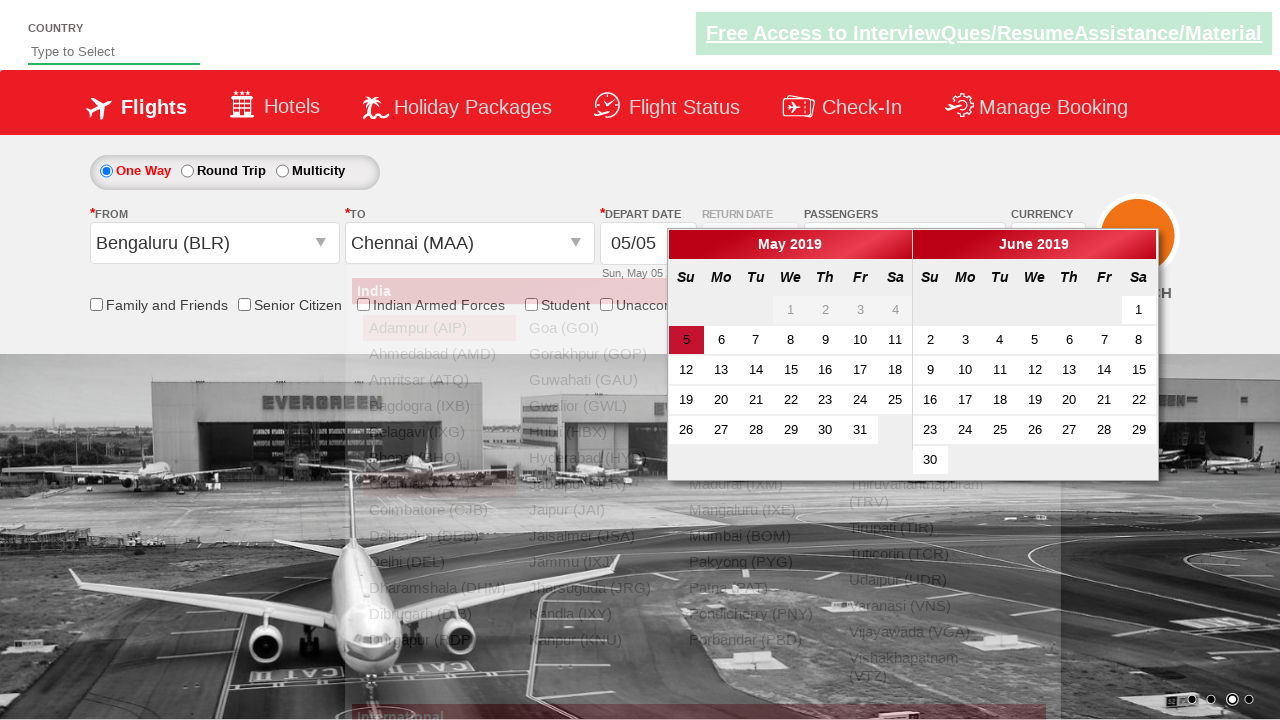

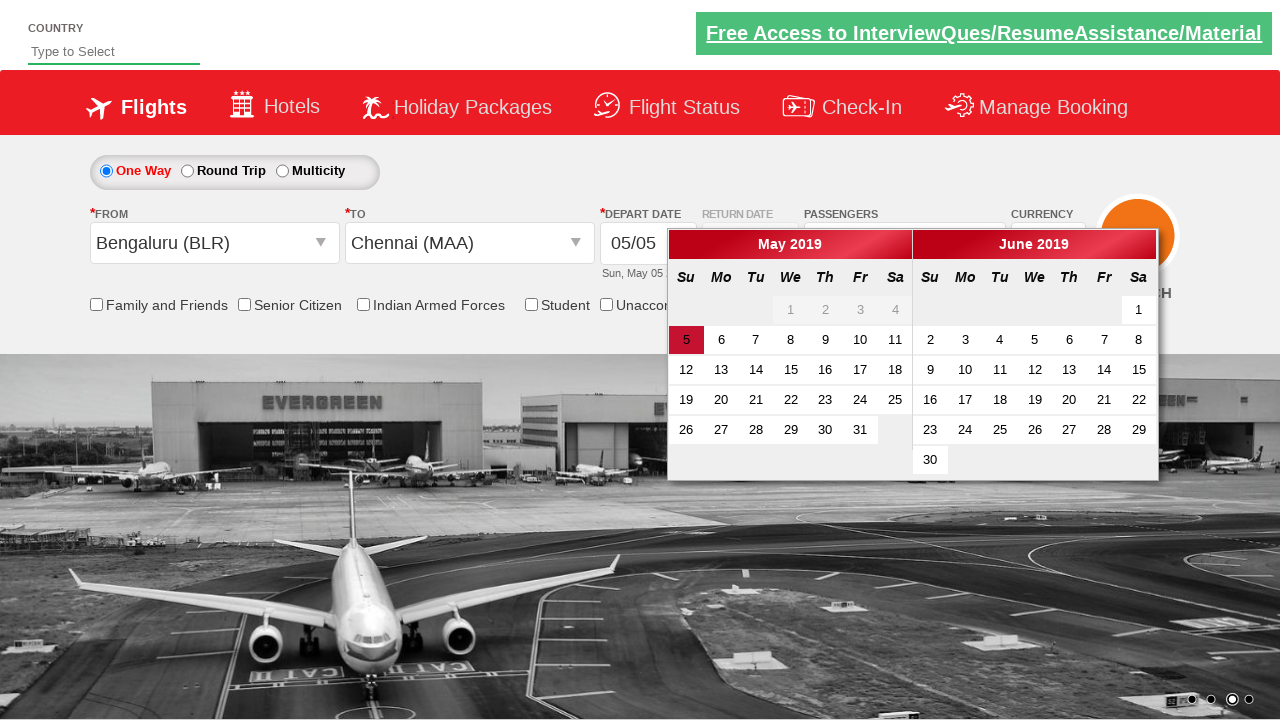